Tests a practice form by filling in name and email fields, checking a checkbox, selecting options from a dropdown, submitting the form, and verifying a success message appears.

Starting URL: https://rahulshettyacademy.com/angularpractice/

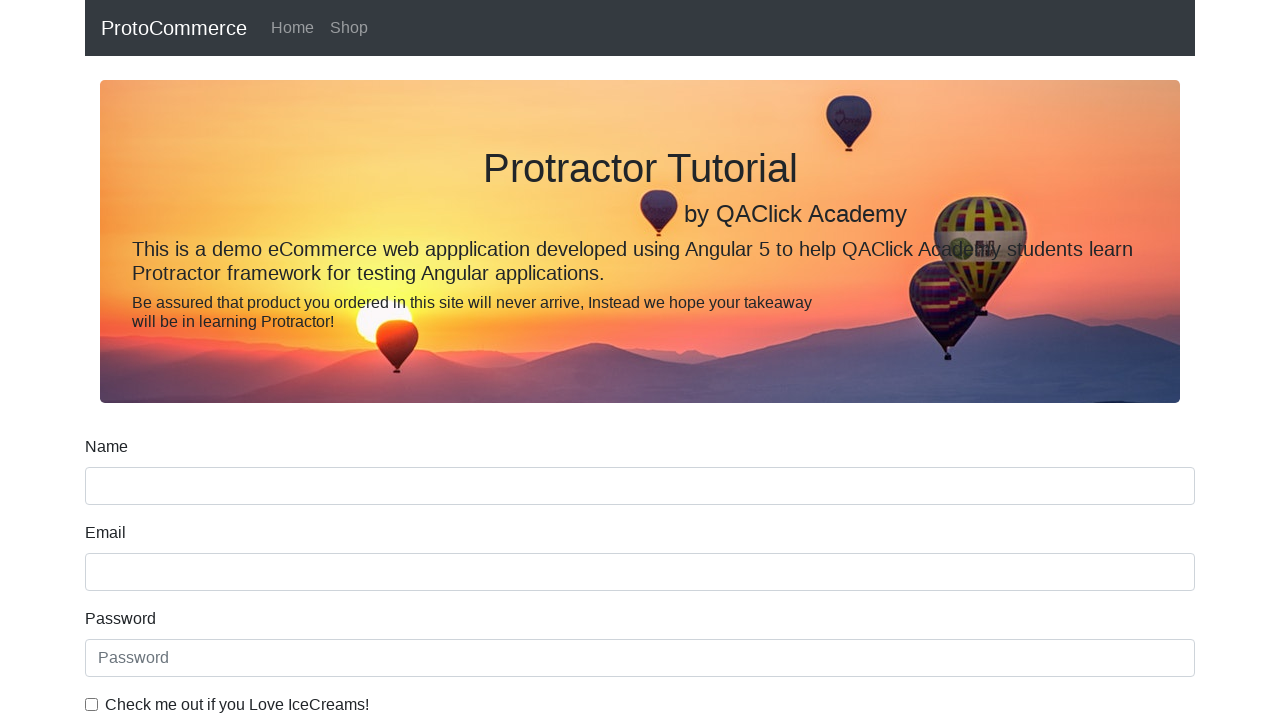

Filled name field with 'Rahul' on input[name='name']
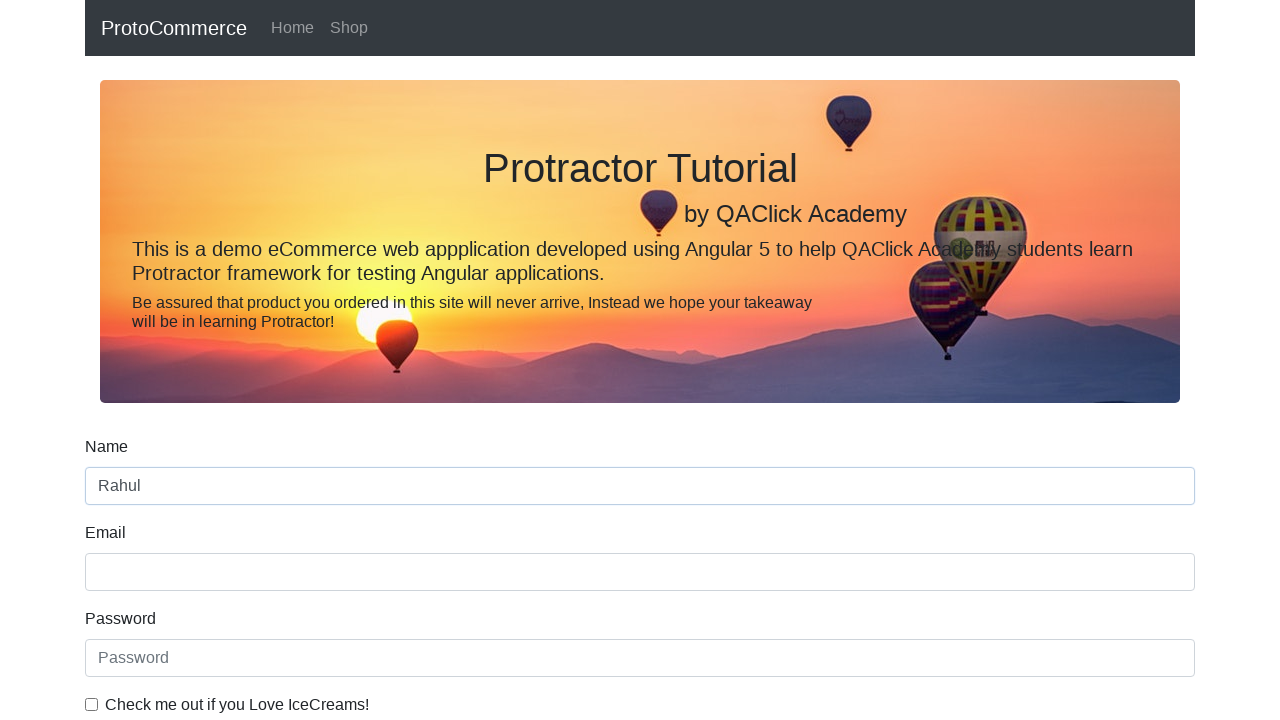

Filled email field with 'Shetty' on input[name='email']
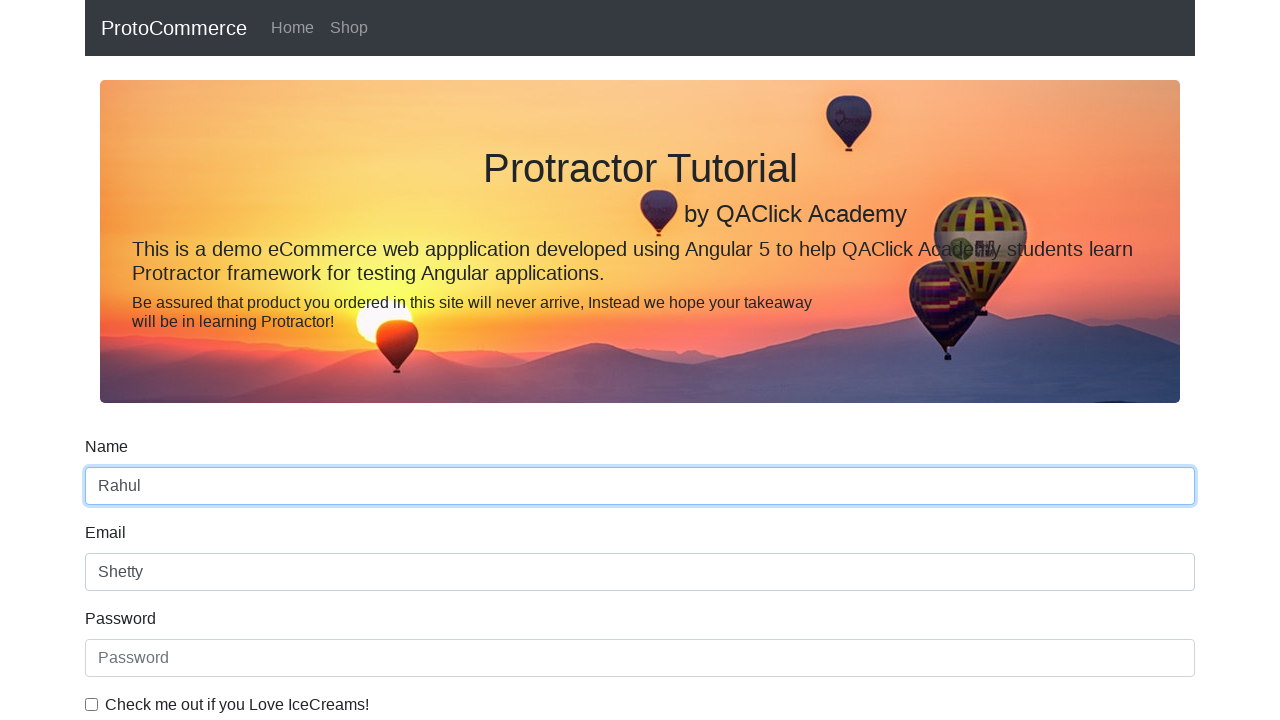

Checked the example checkbox at (92, 704) on #exampleCheck1
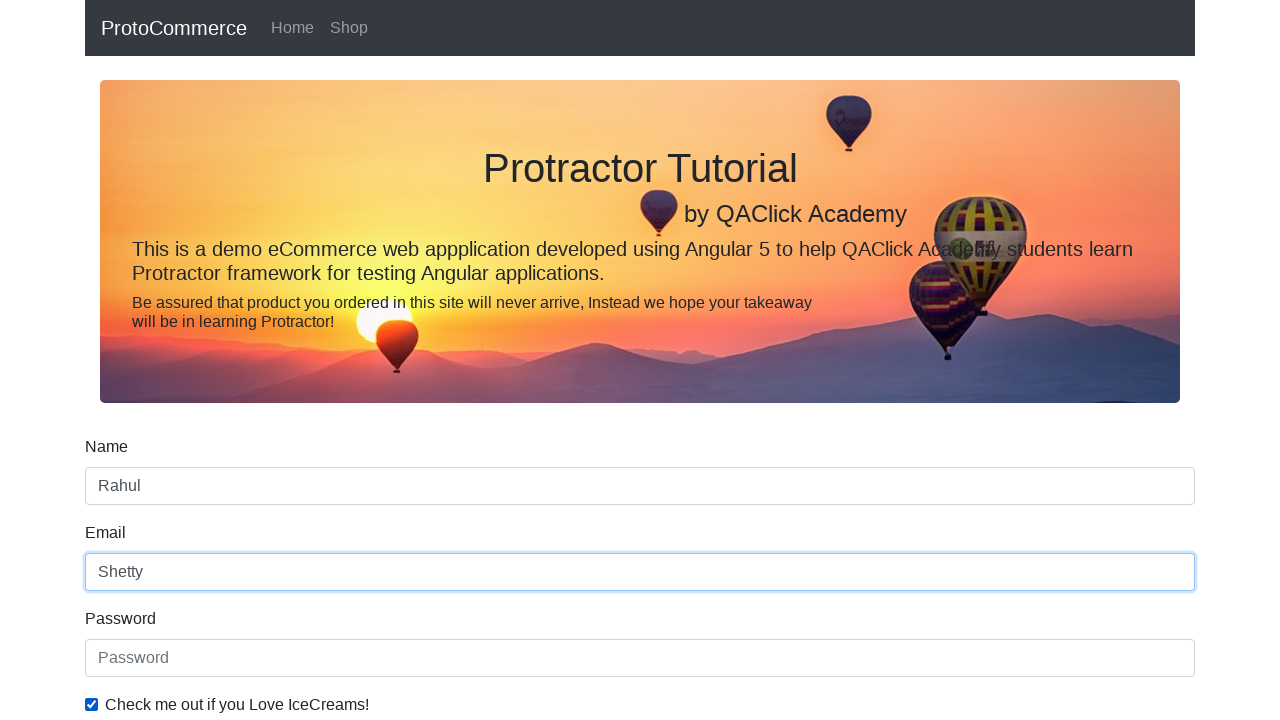

Selected 'Female' from dropdown on #exampleFormControlSelect1
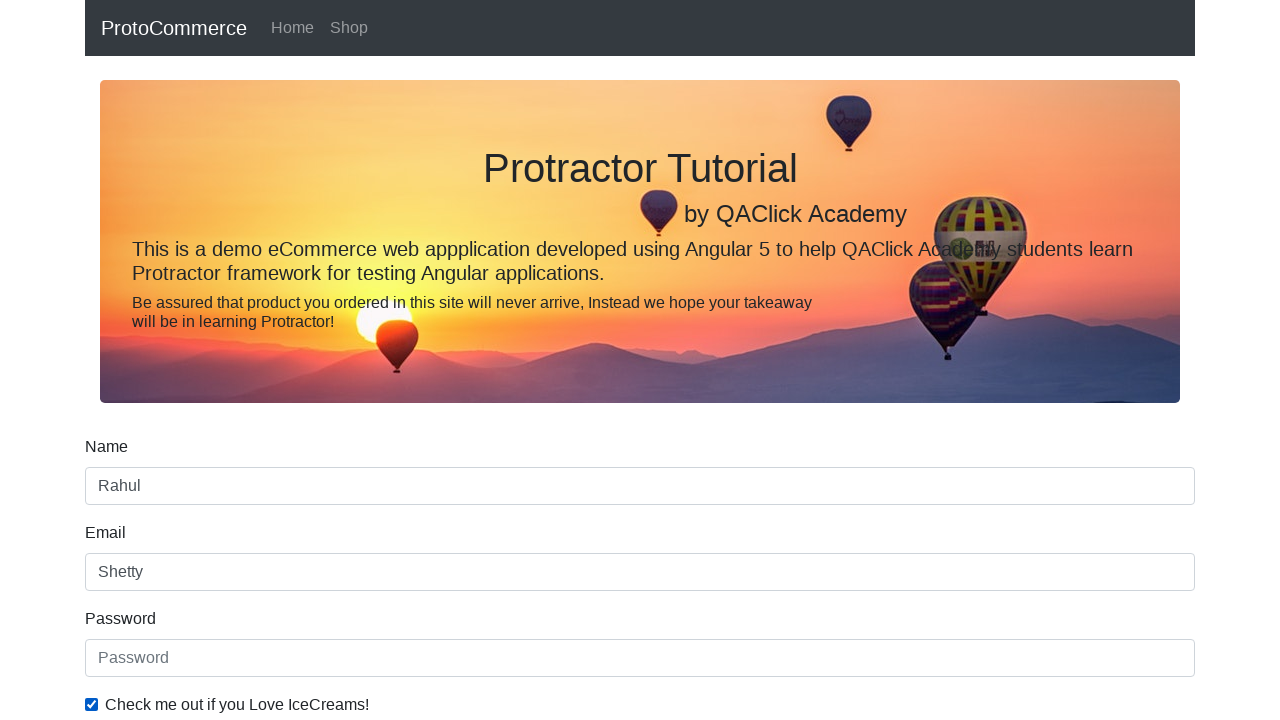

Selected option at index 0 (Male) from dropdown on #exampleFormControlSelect1
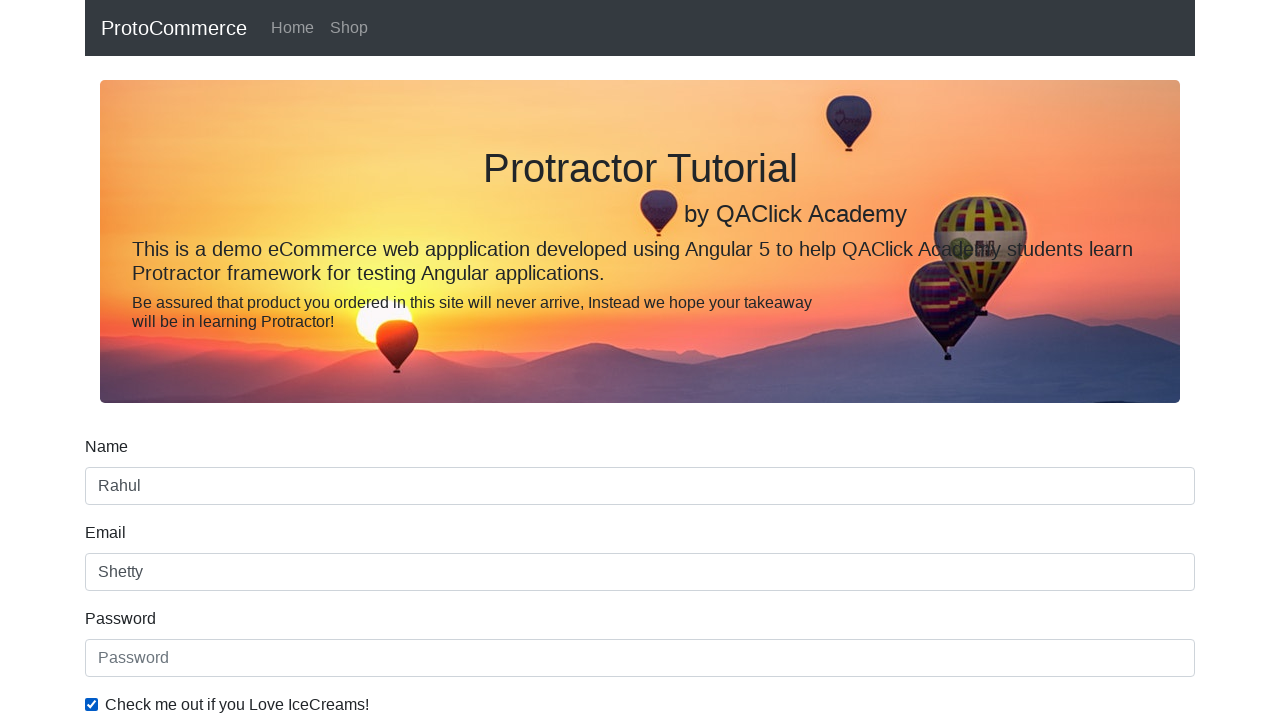

Clicked the form submit button at (123, 491) on input[type='submit']
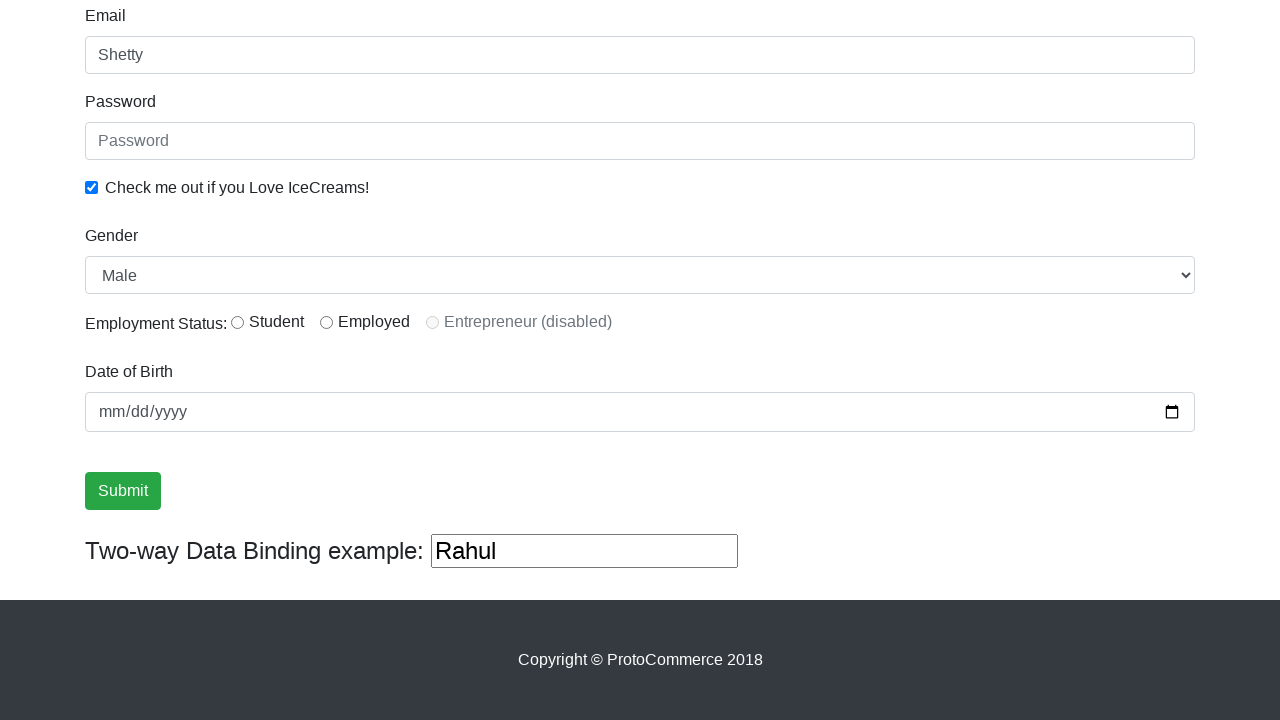

Success message appeared and loaded
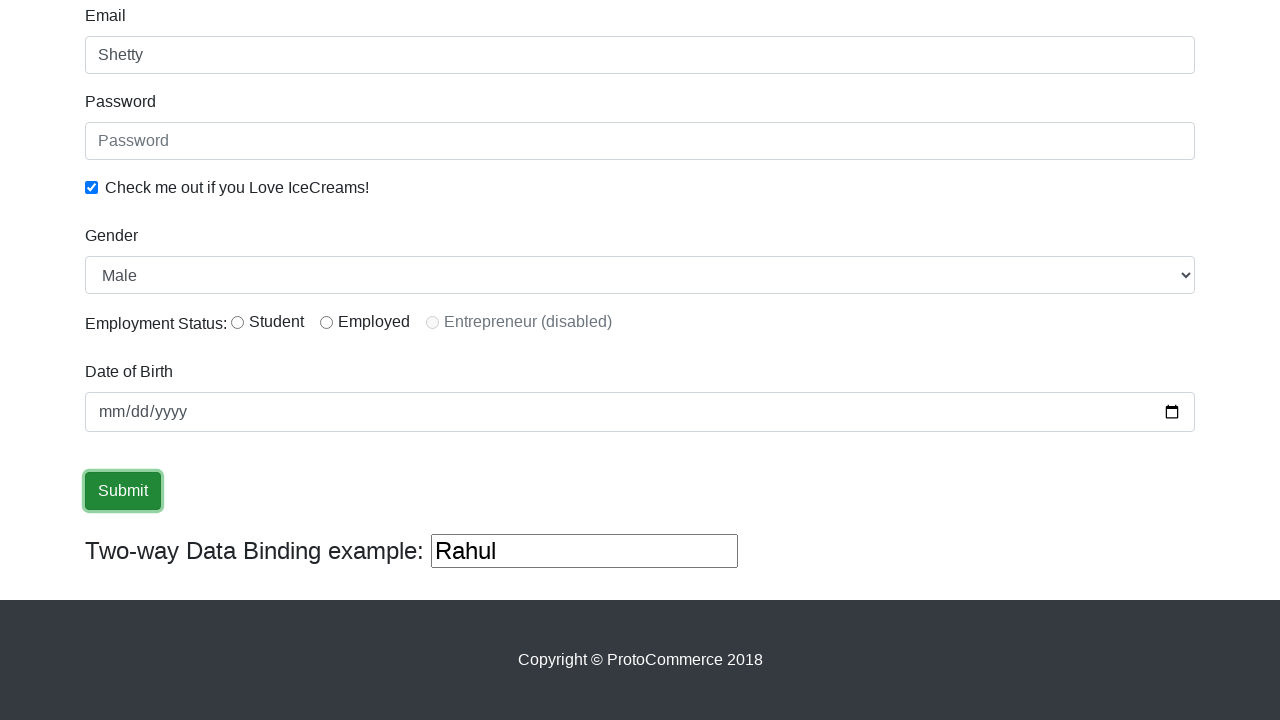

Verified success message contains 'success' text
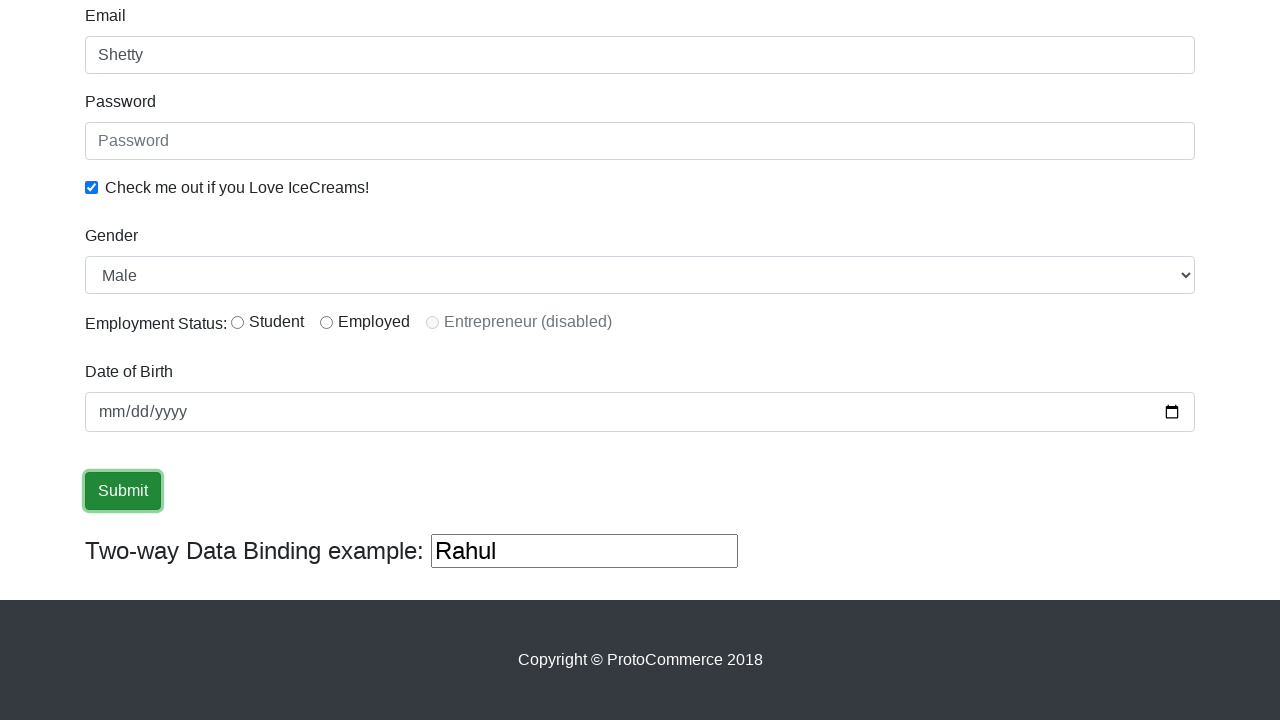

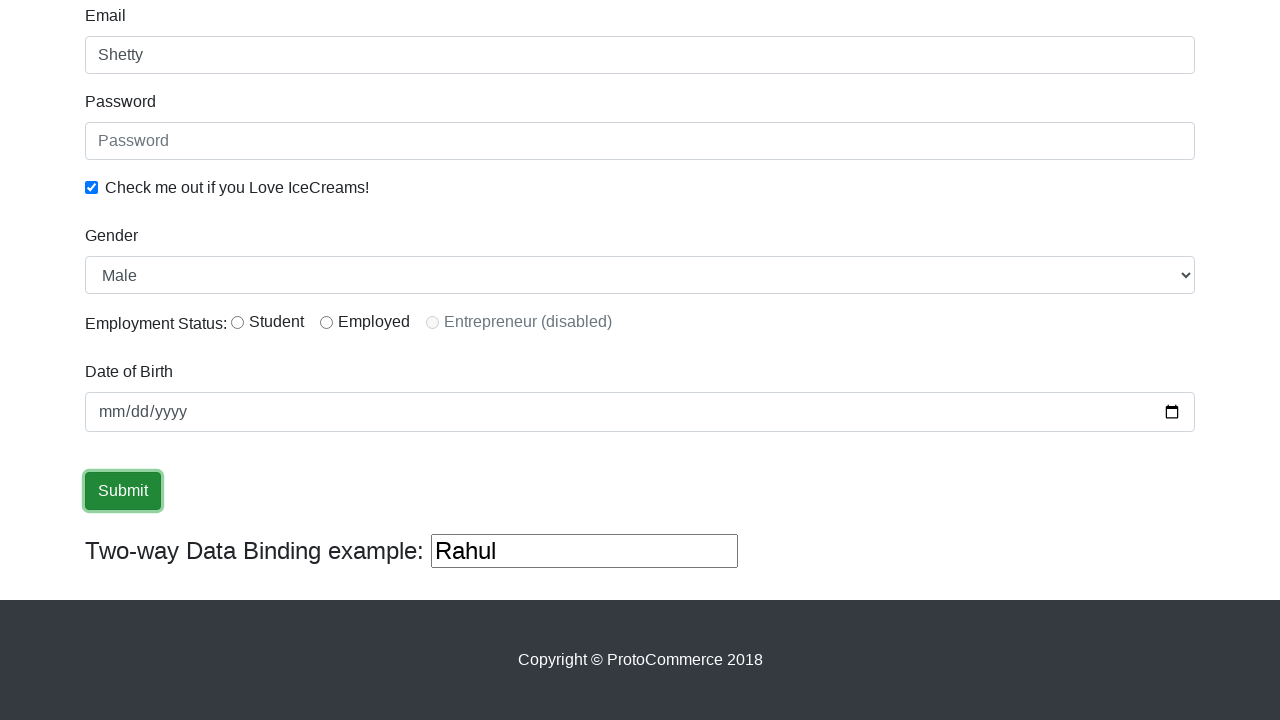